Tests that the news (haberler) page loads correctly by verifying the URL contains /haberler and checking for a heading containing "haberler"

Starting URL: https://egundem.com/haberler

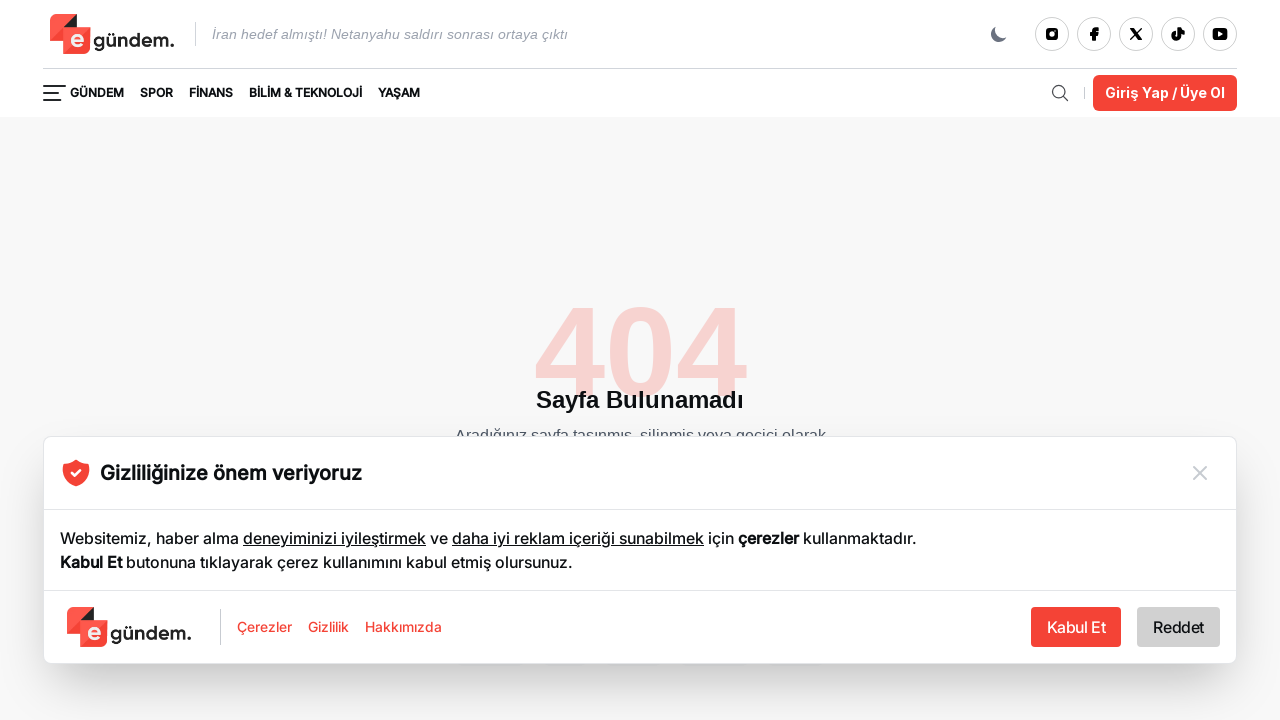

Waited for page to load and verified URL contains /haberler
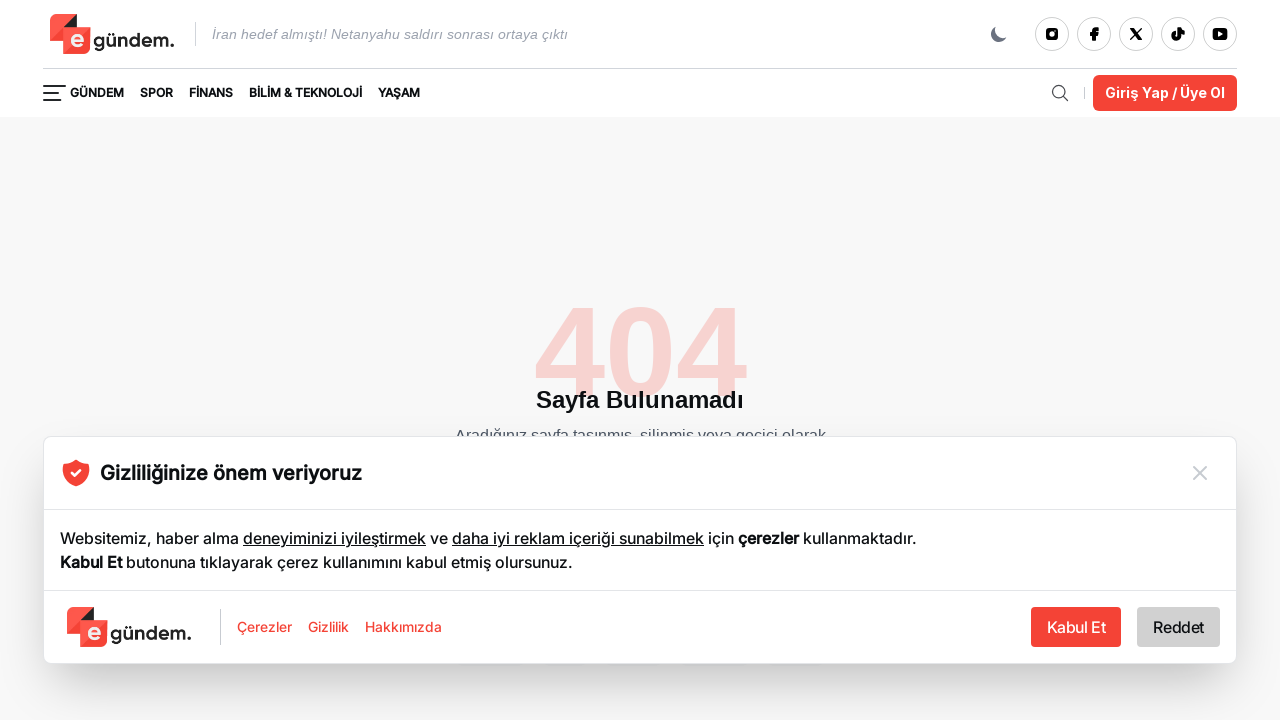

Verified heading element (h1 or h2) is present on the haberler page
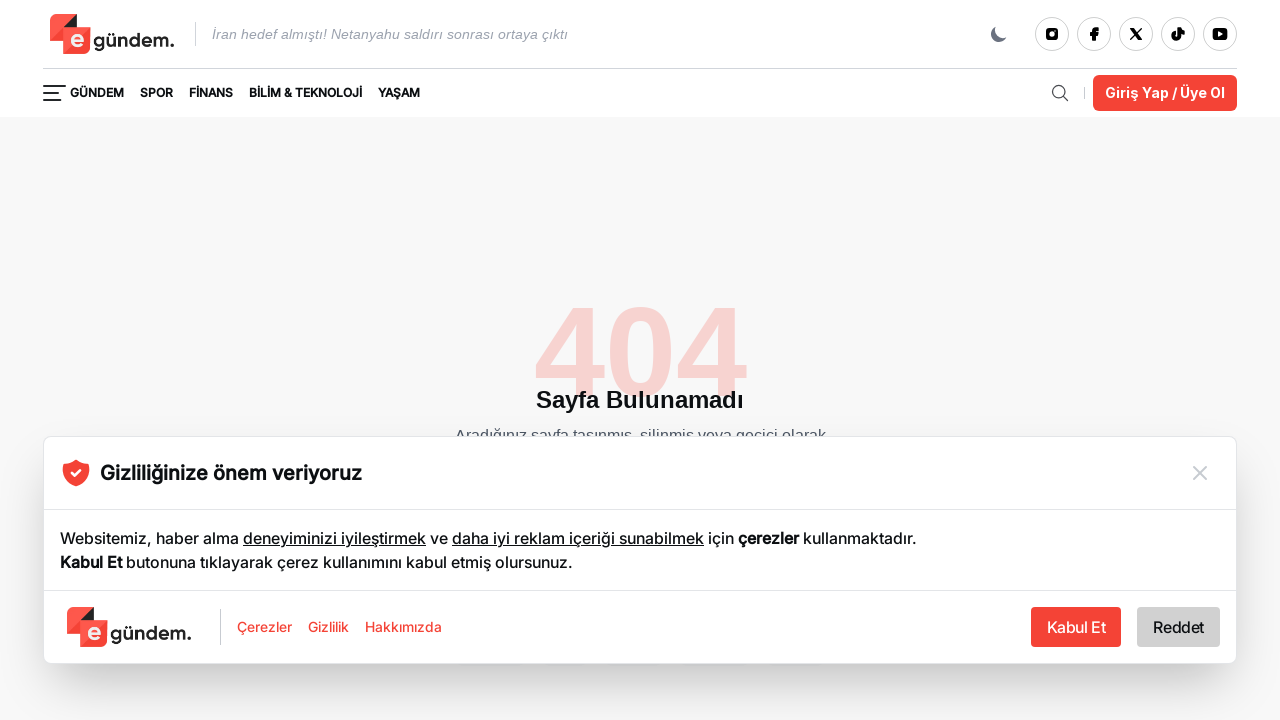

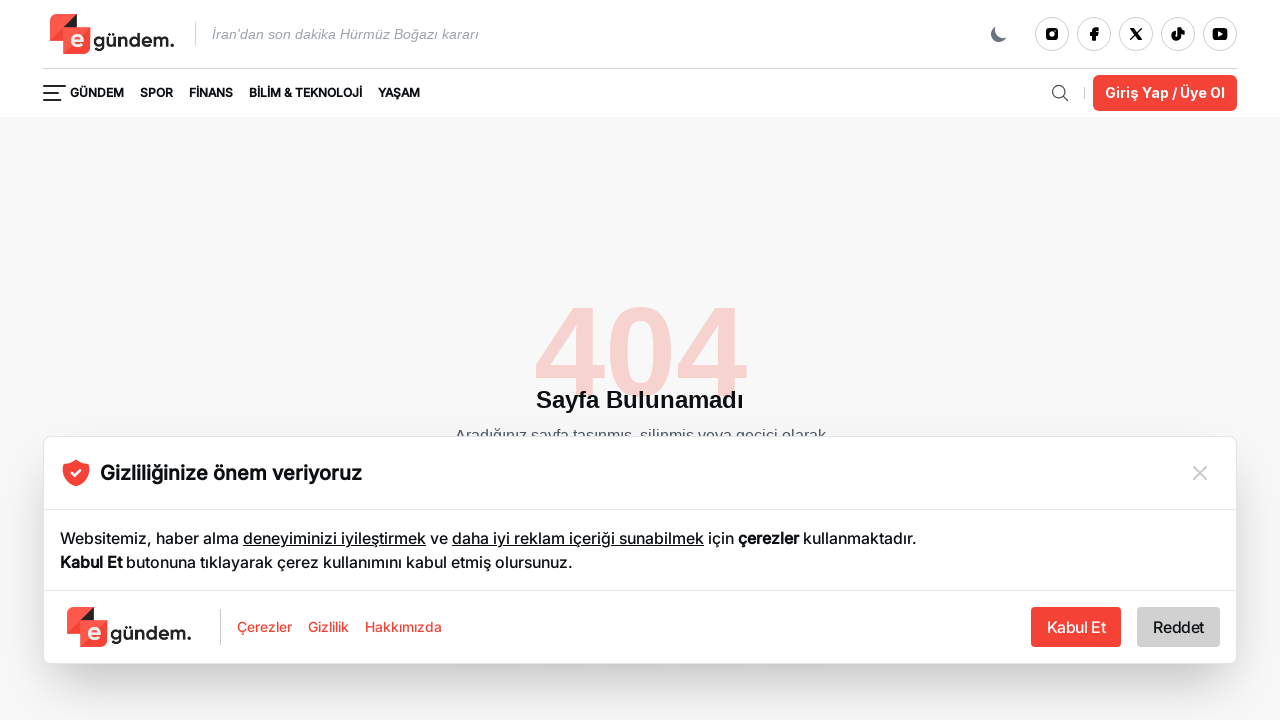